Tests auto-waiting functionality by clicking a button that triggers an AJAX request, then clicking the success button that appears after the AJAX completes

Starting URL: http://uitestingplayground.com/ajax

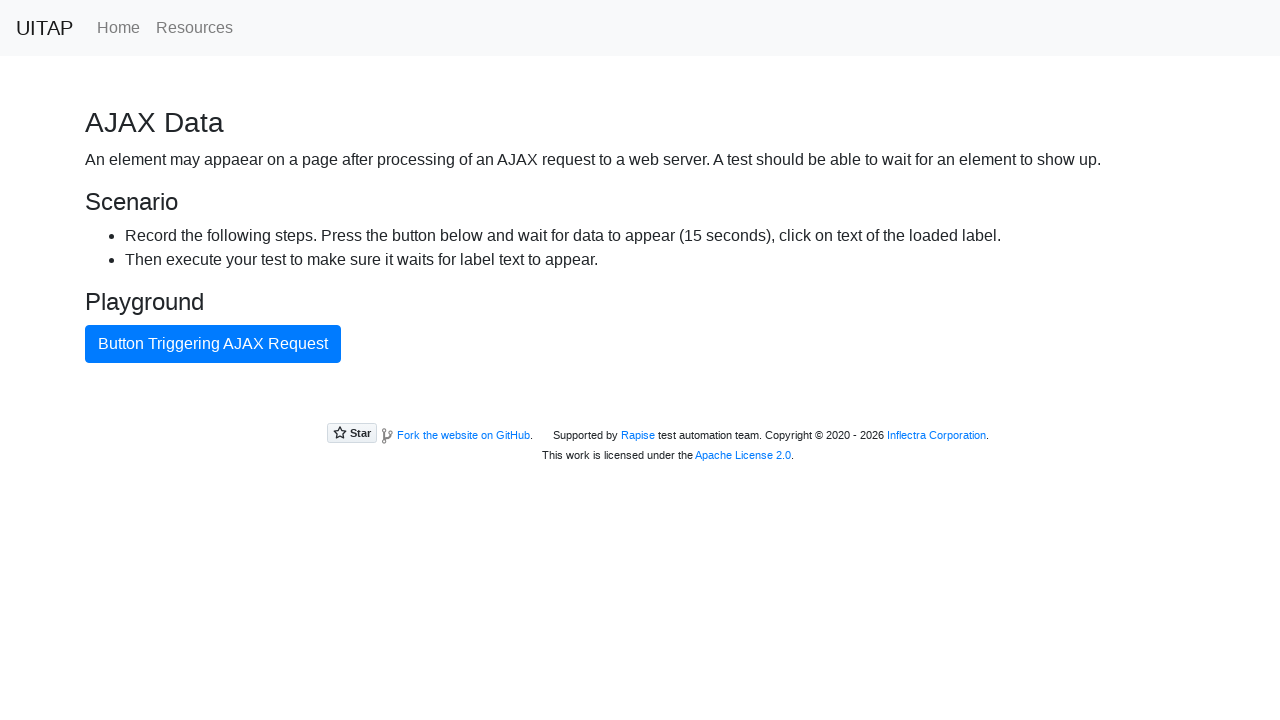

Navigated to AJAX test page
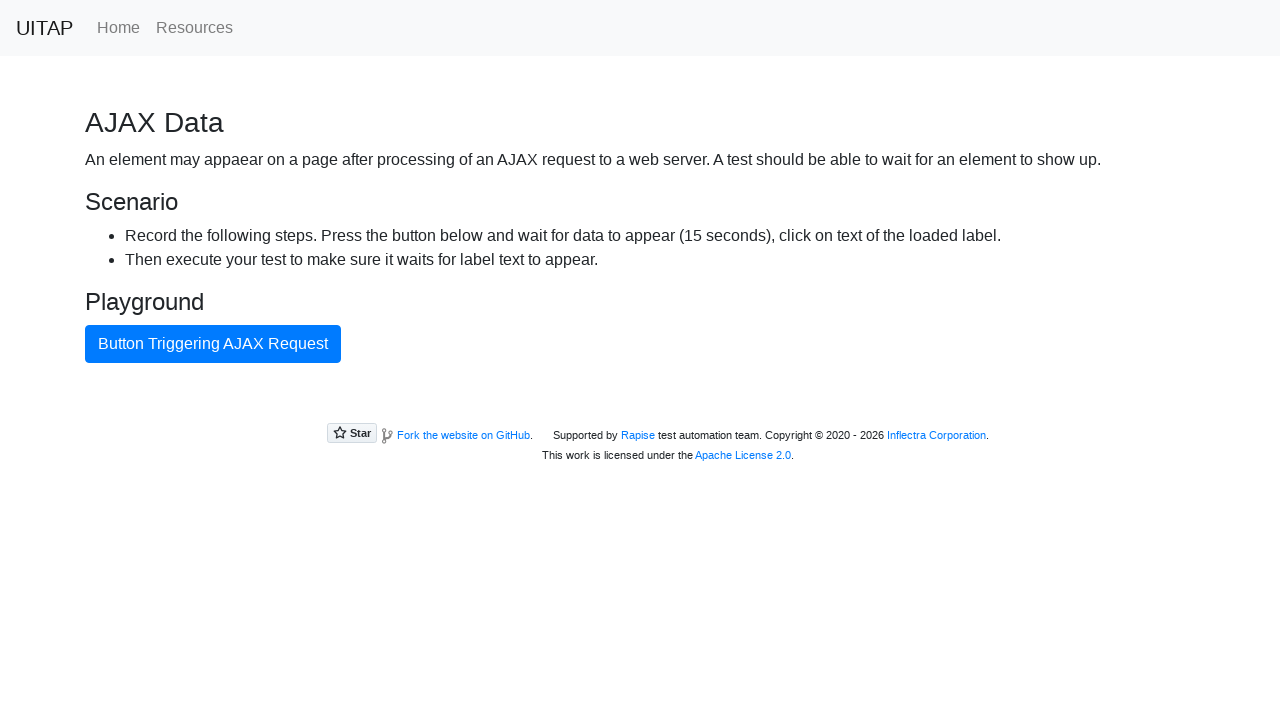

Clicked button triggering AJAX request at (213, 344) on internal:text="Button Triggering AJAX Request"i
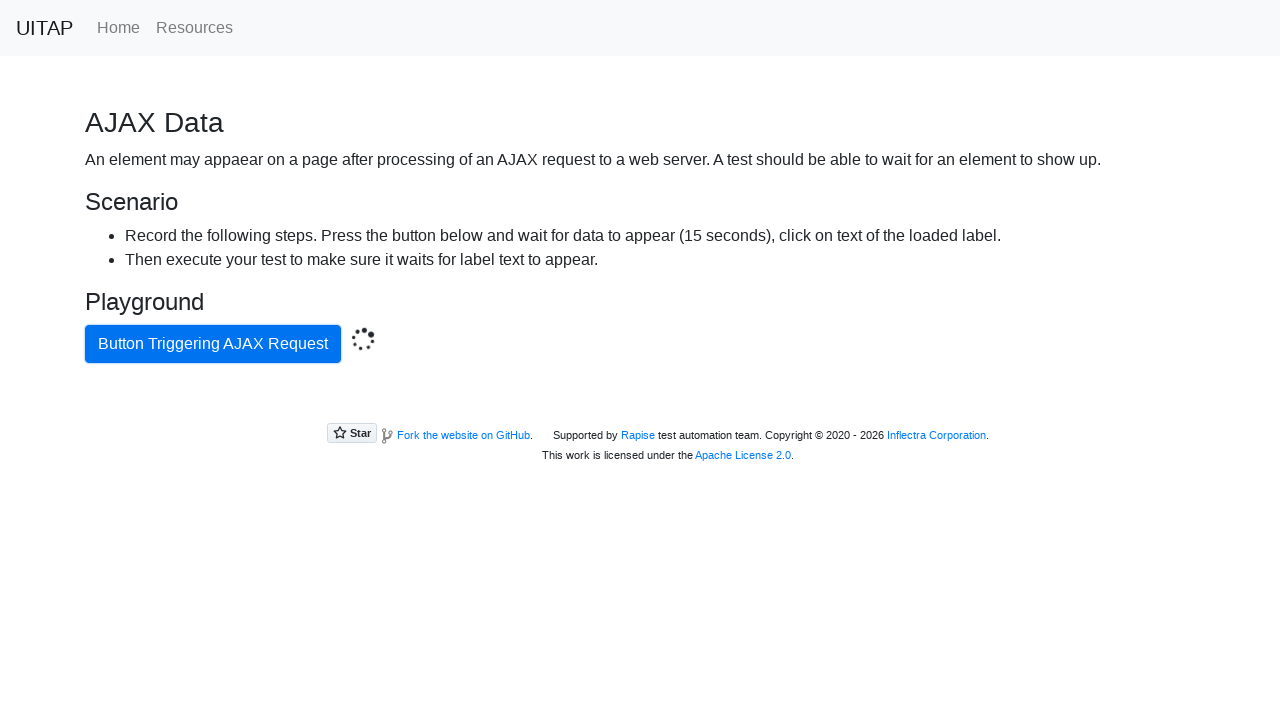

Clicked success button after AJAX completed at (640, 405) on .bg-success
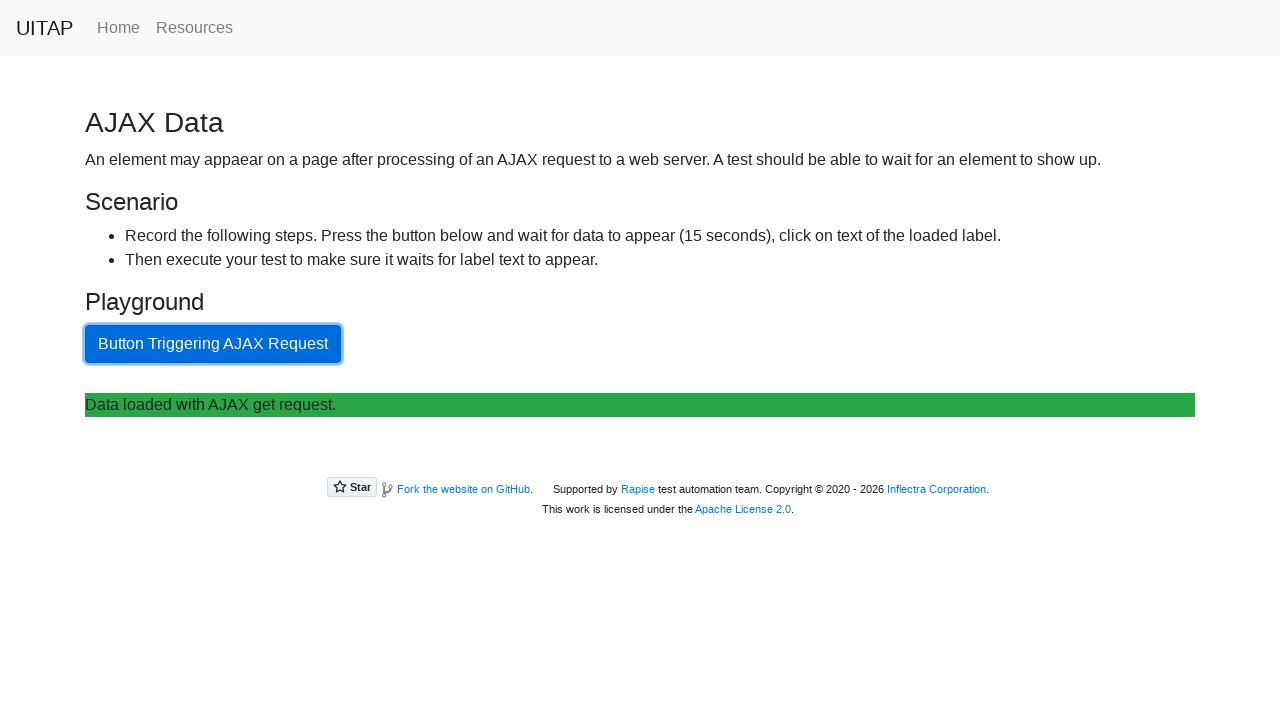

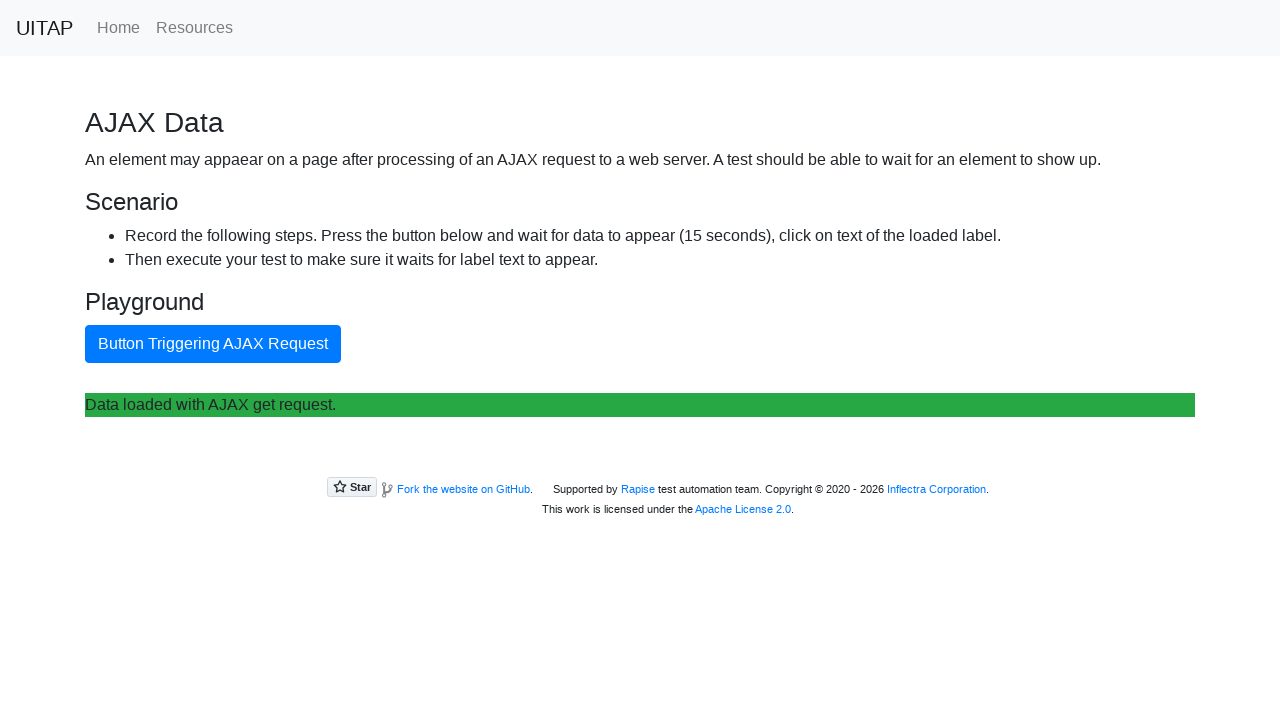